Tests browser window handling by clicking a link that opens a new window, then iterating through windows and closing a specific one based on its title.

Starting URL: https://opensource-demo.orangehrmlive.com/web/index.php/auth/login

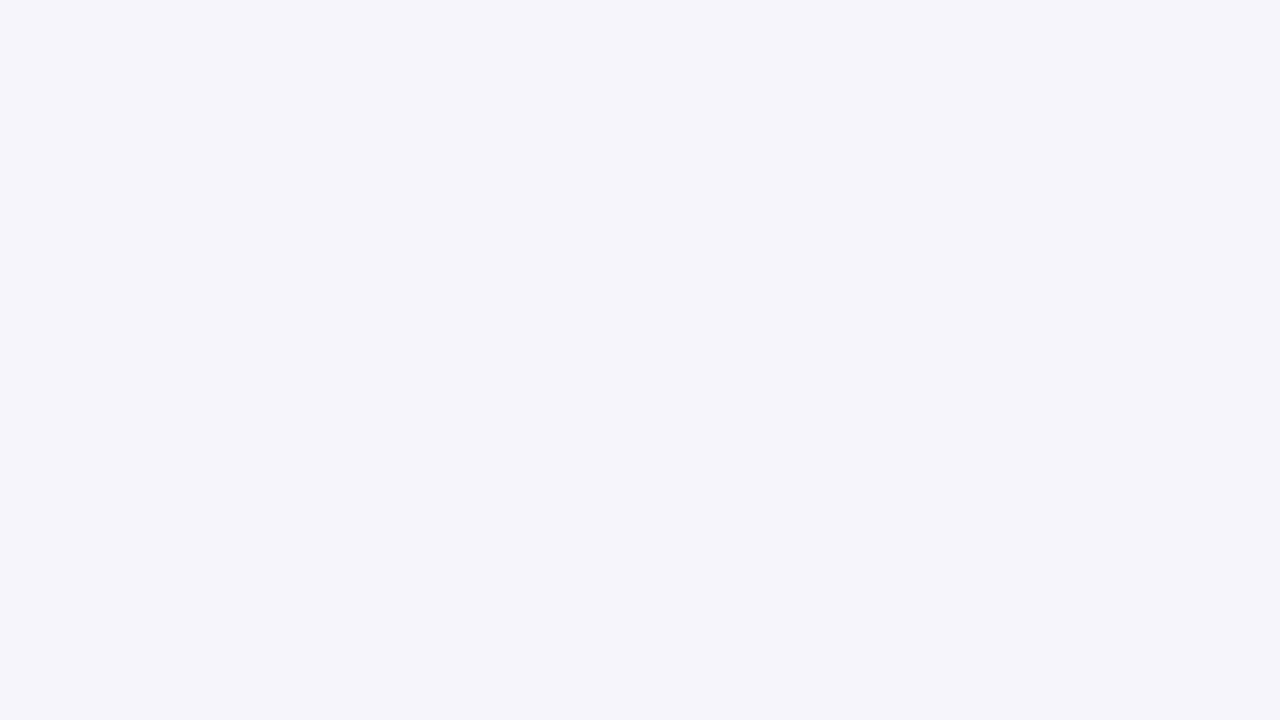

Clicked OrangeHRM, Inc link and captured new window at (497, 624) on xpath=//a[normalize-space()='OrangeHRM, Inc']
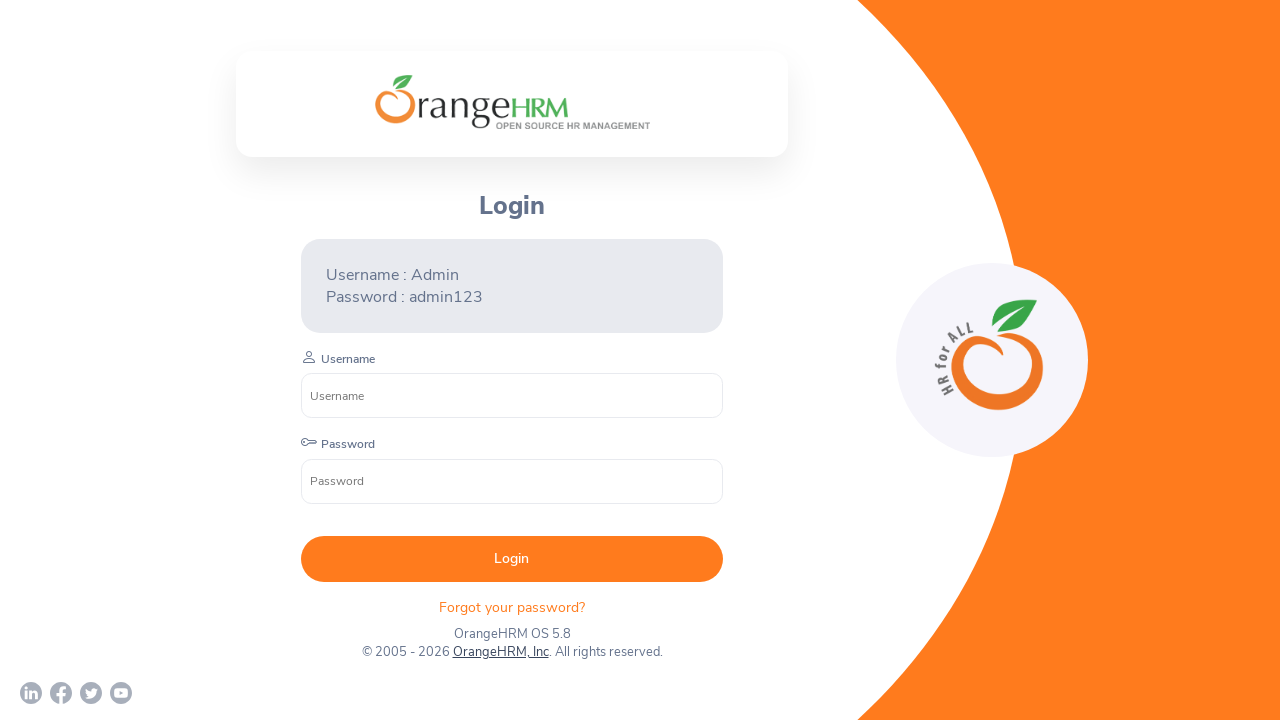

New page loaded completely
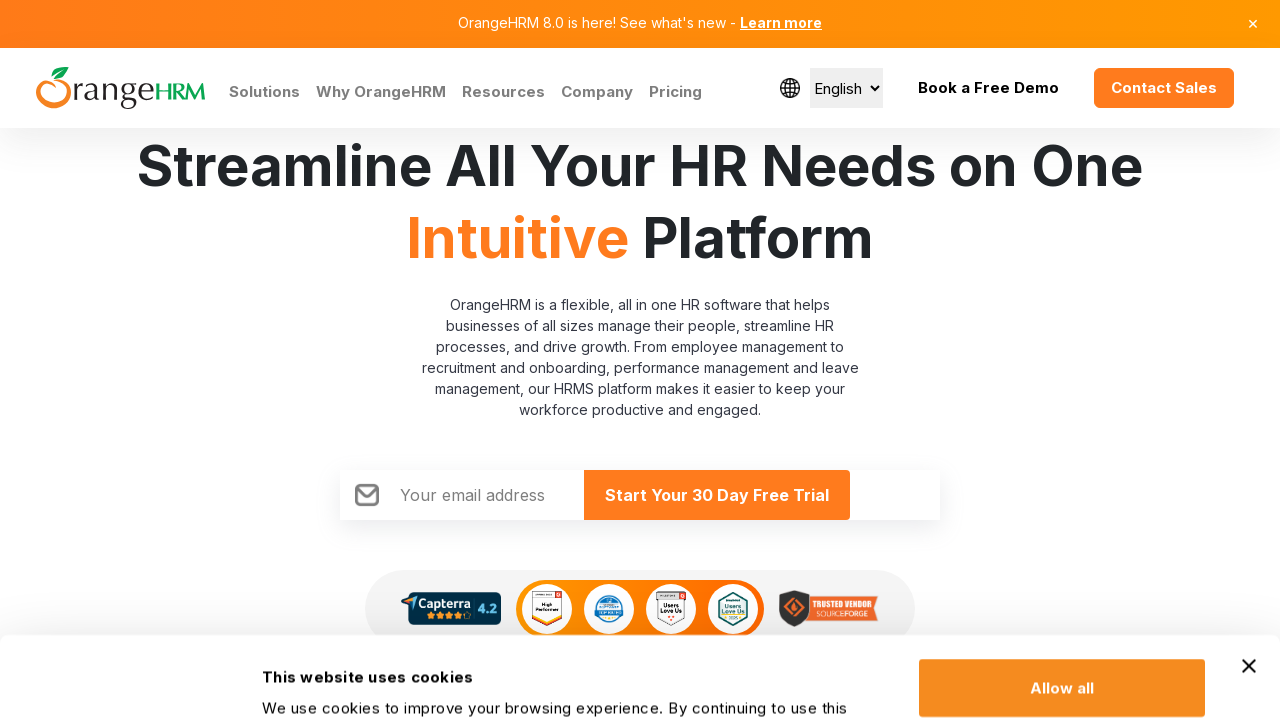

Retrieved new page title: Human Resources Management Software | HRMS | OrangeHRM
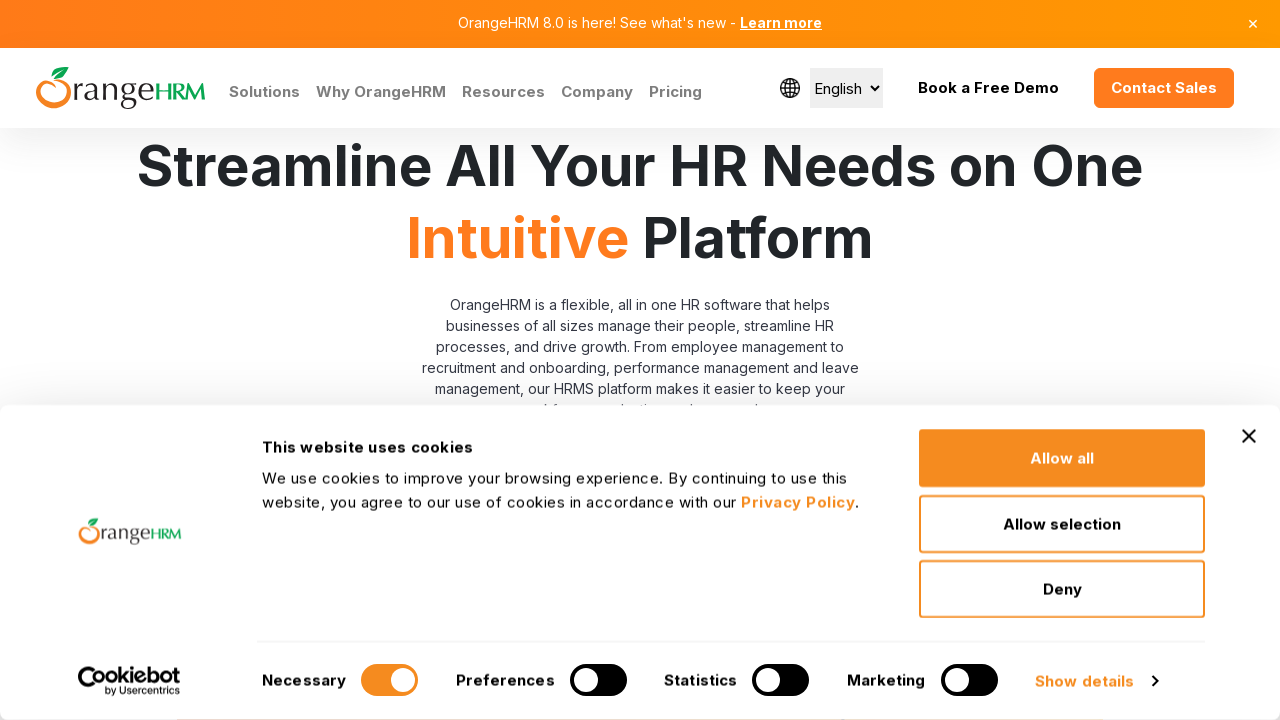

Closed new window - title matched expected OrangeHRM window
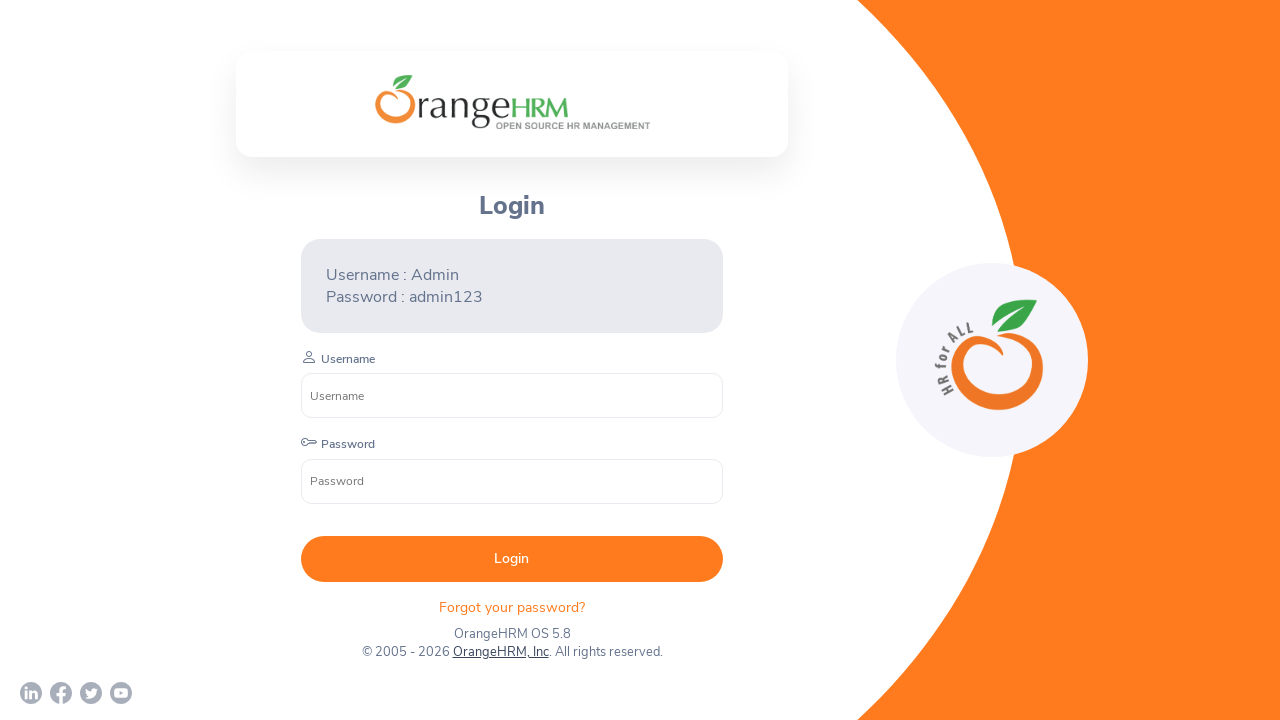

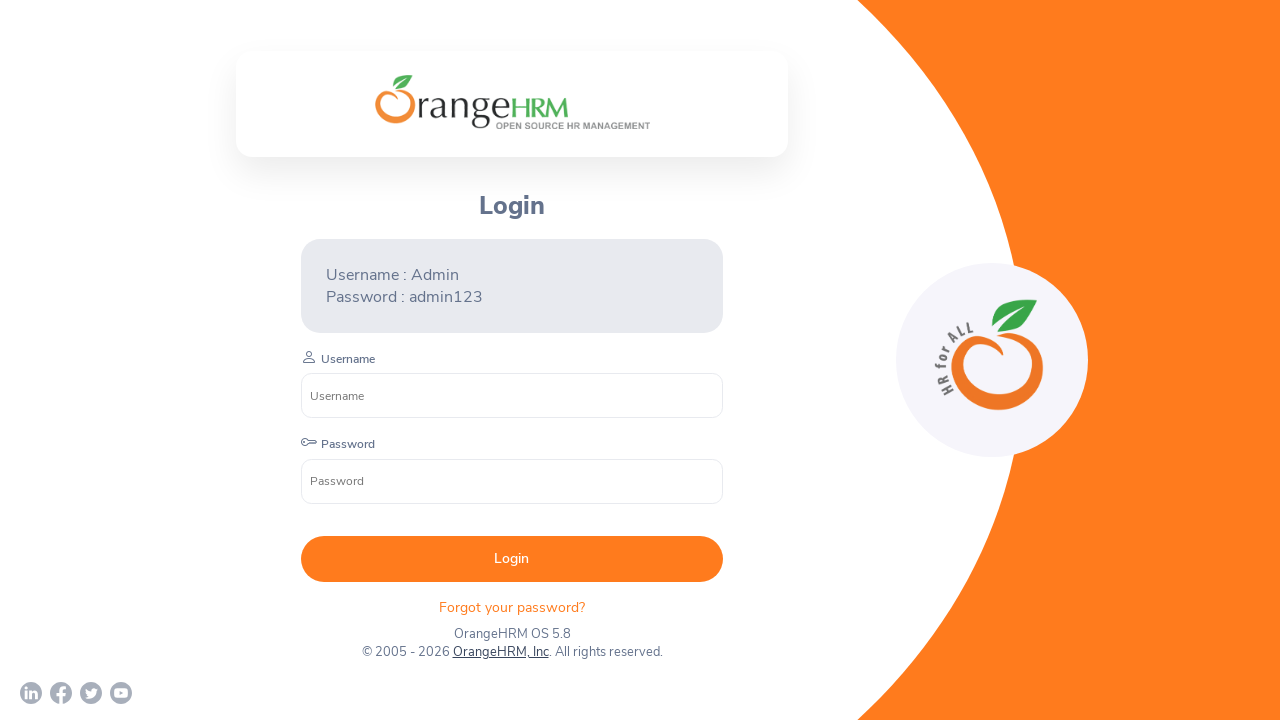